Tests JavaScript alert handling by clicking a button that triggers an alert popup and then accepting the alert

Starting URL: https://demoqa.com/alerts

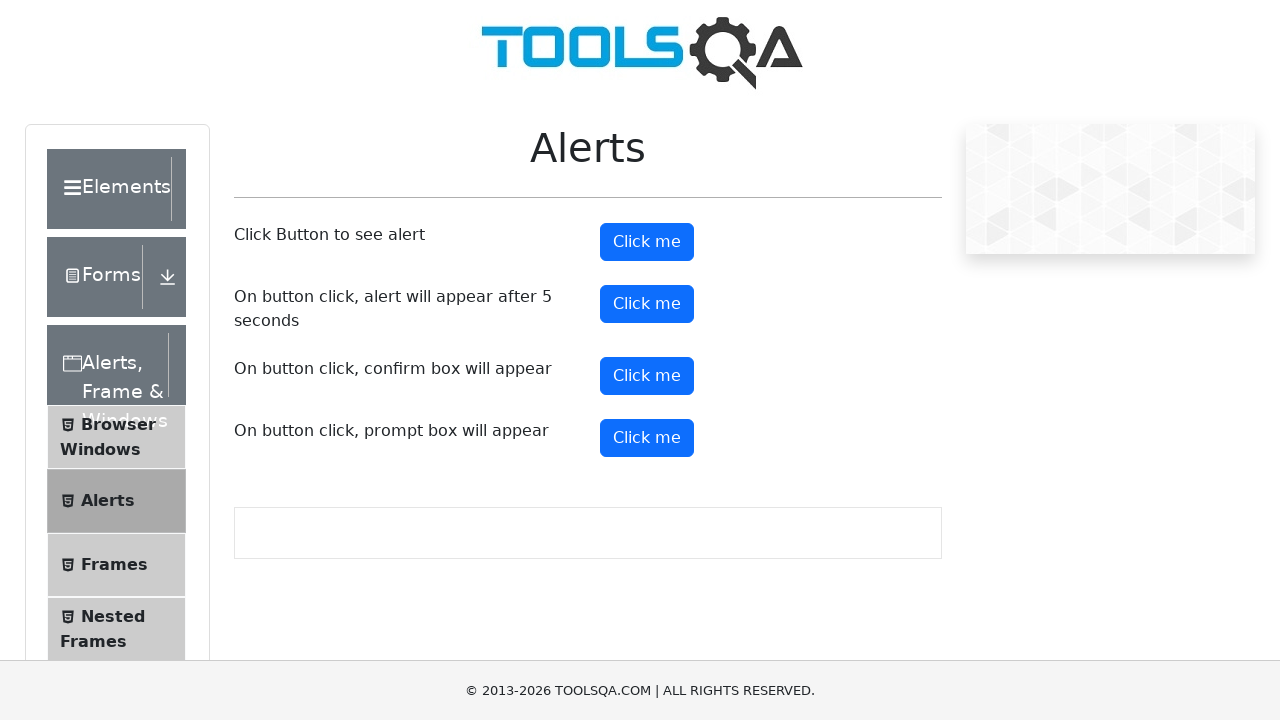

Set up dialog handler to automatically accept alerts
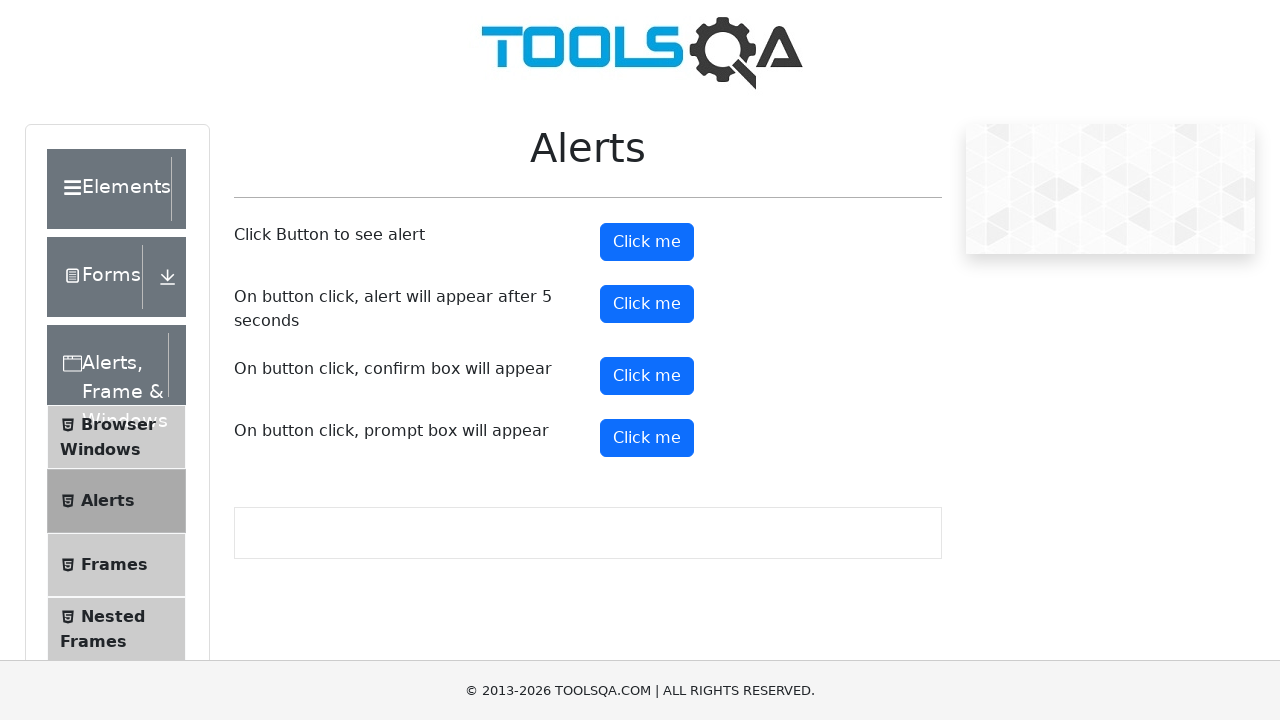

Clicked alert button to trigger JavaScript alert popup at (647, 242) on button#alertButton
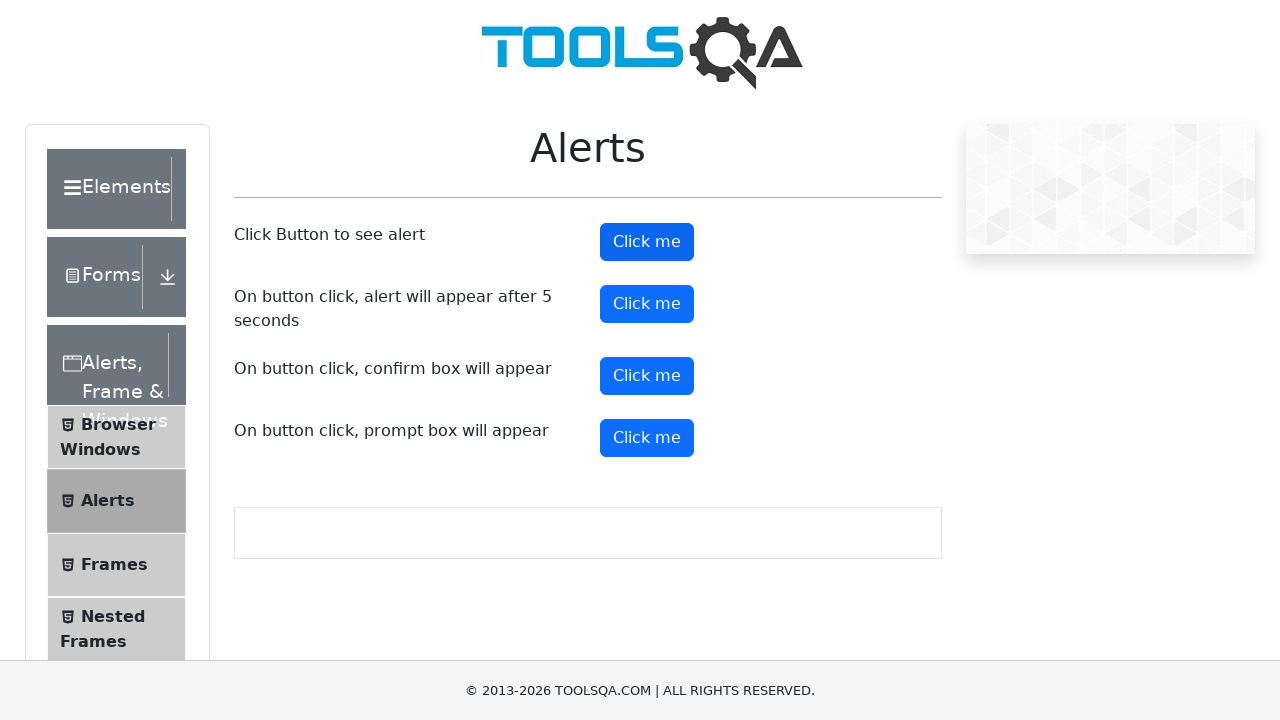

Waited for alert to be processed
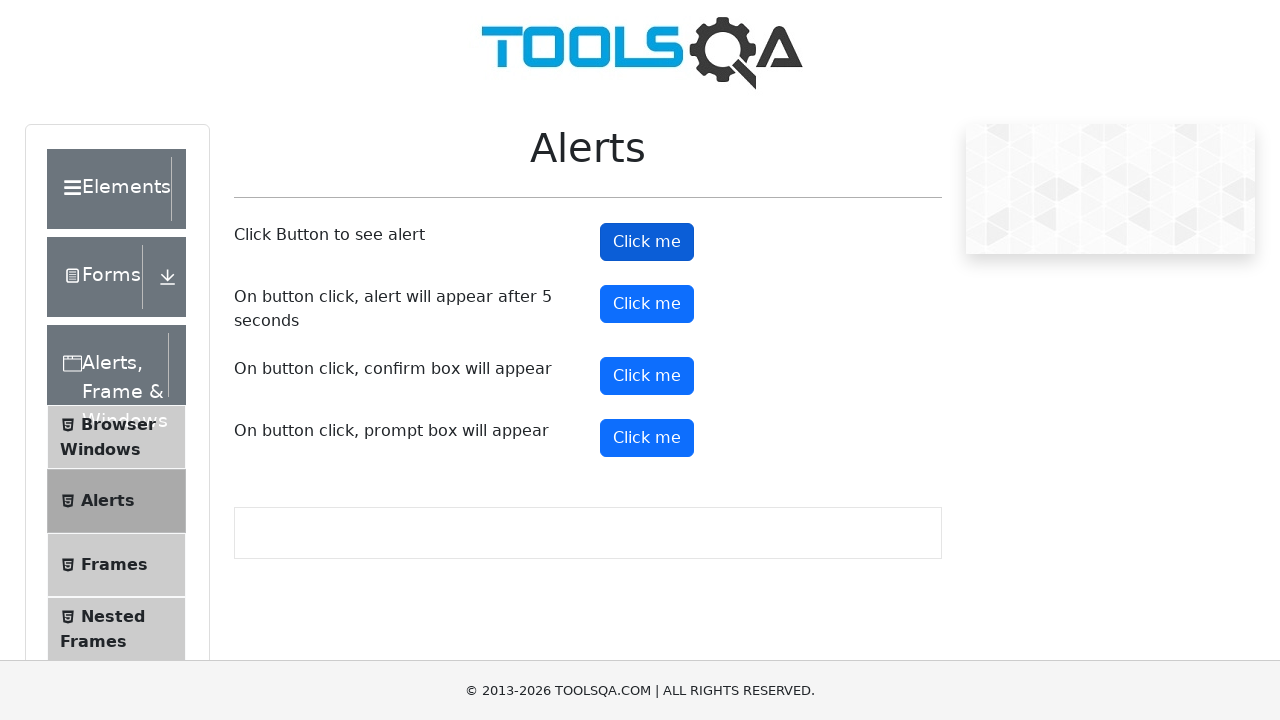

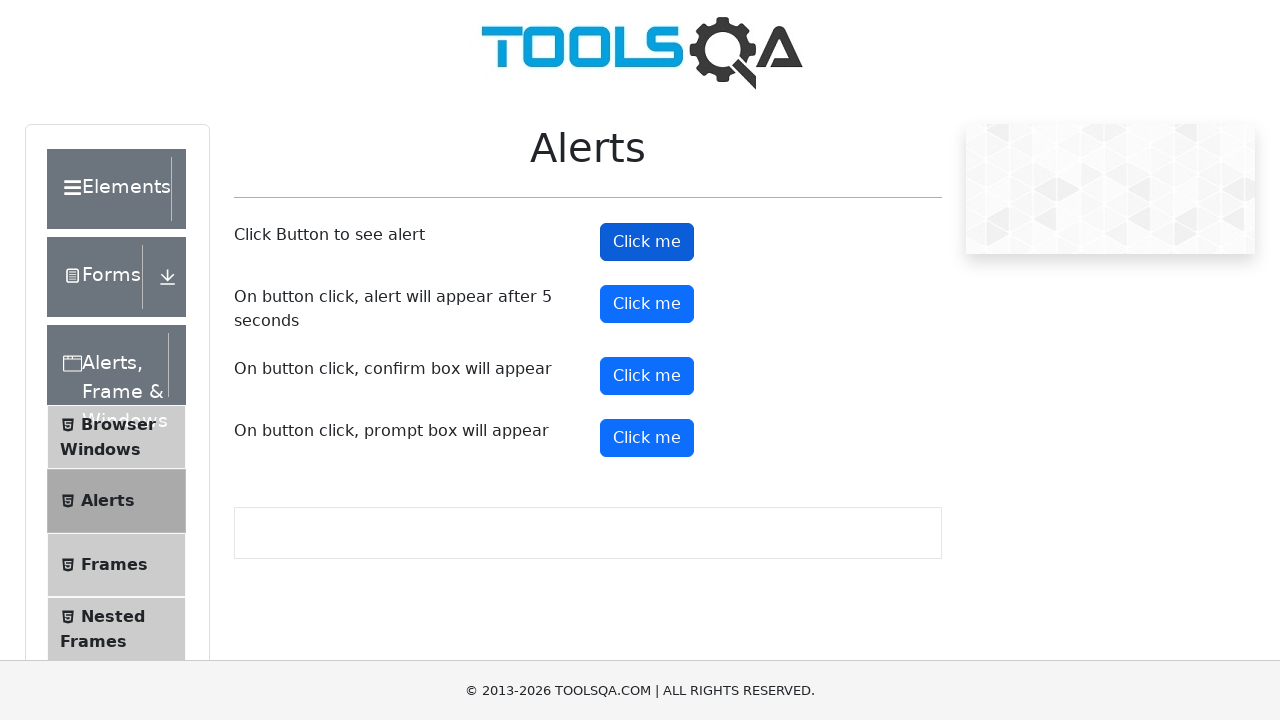